Tests a simple form by filling in first name, last name, city, and country fields, then submitting the form.

Starting URL: https://suninjuly.github.io/simple_form_find_task.html

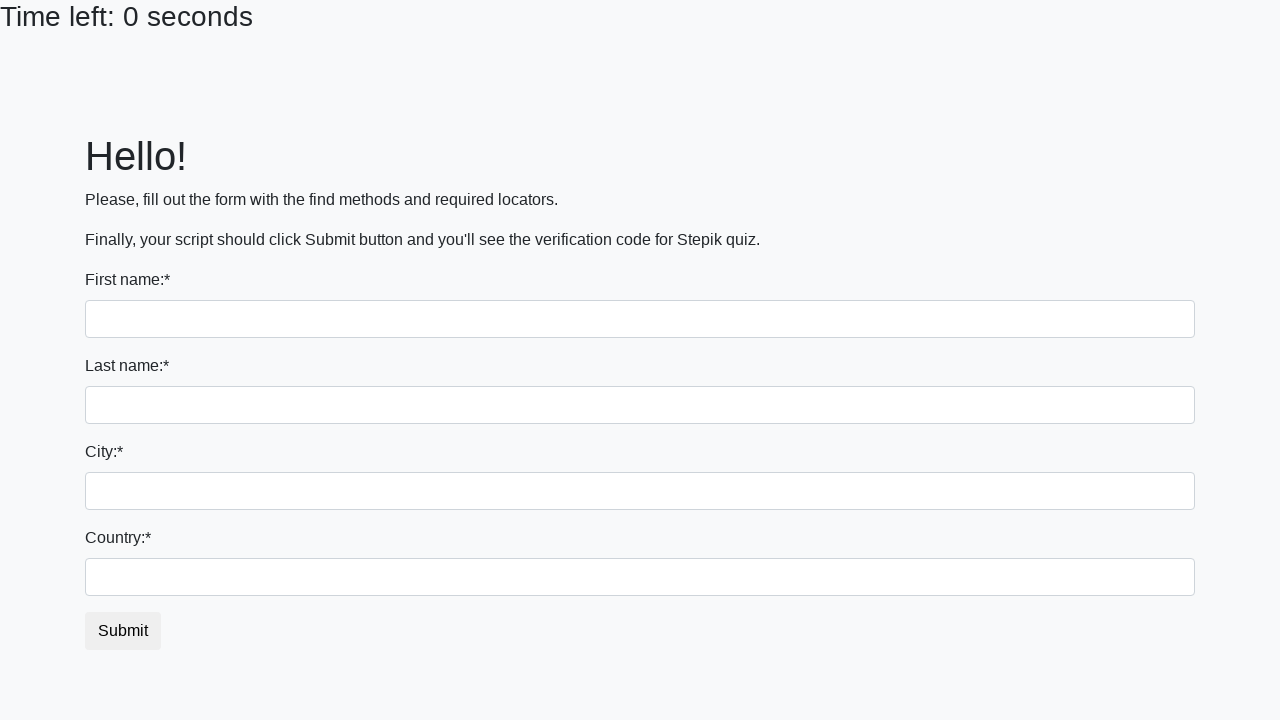

Navigated to simple form page
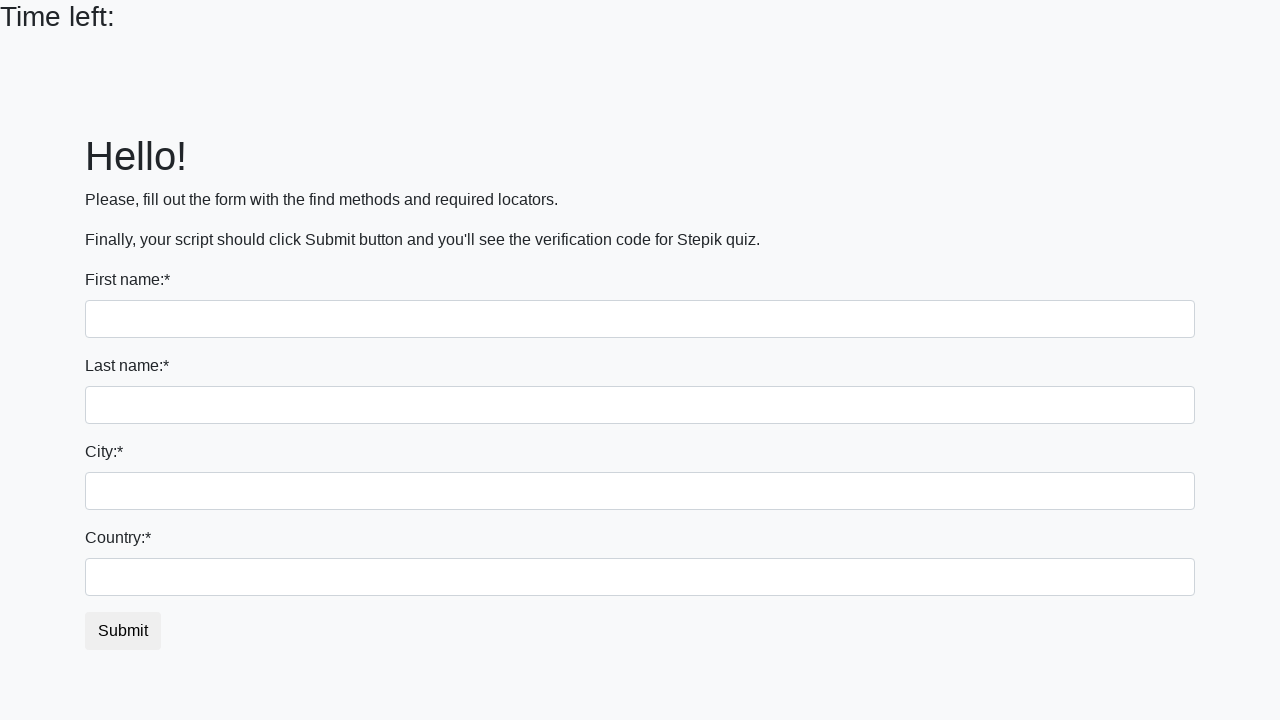

Filled first name field with 'Ivan' on input[name='first_name']
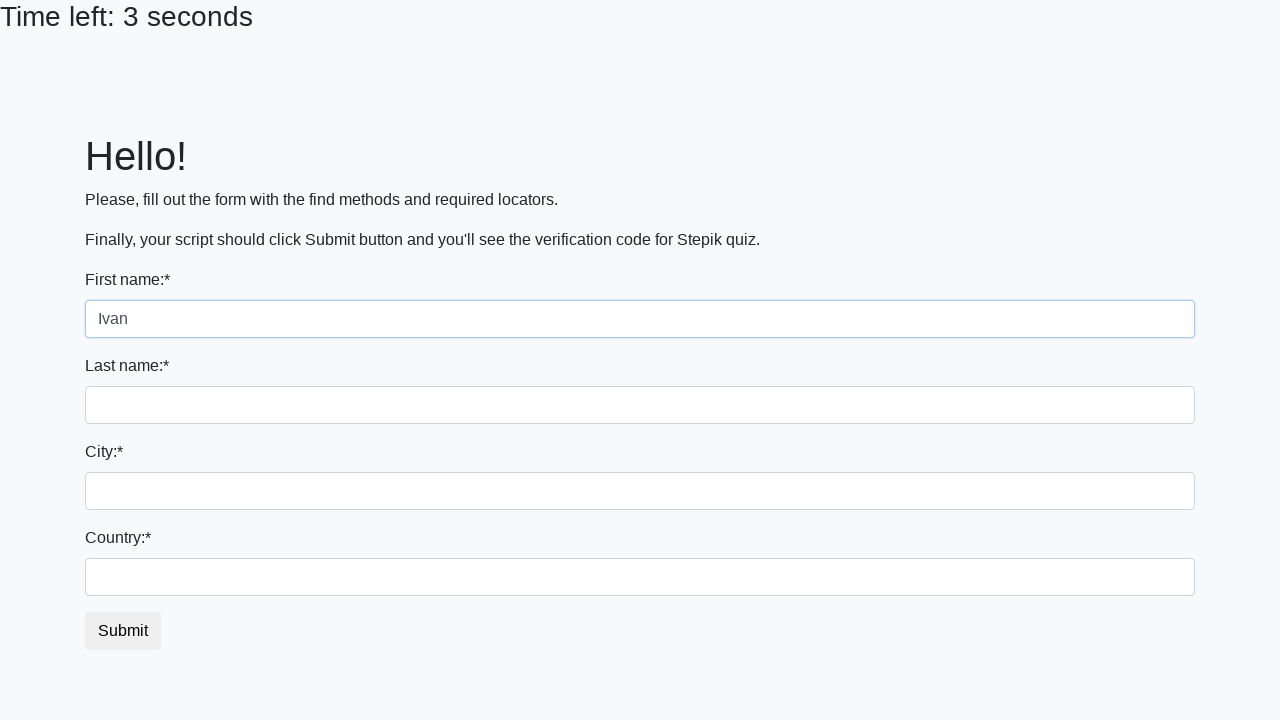

Filled last name field with 'Petrov' on input[name='last_name']
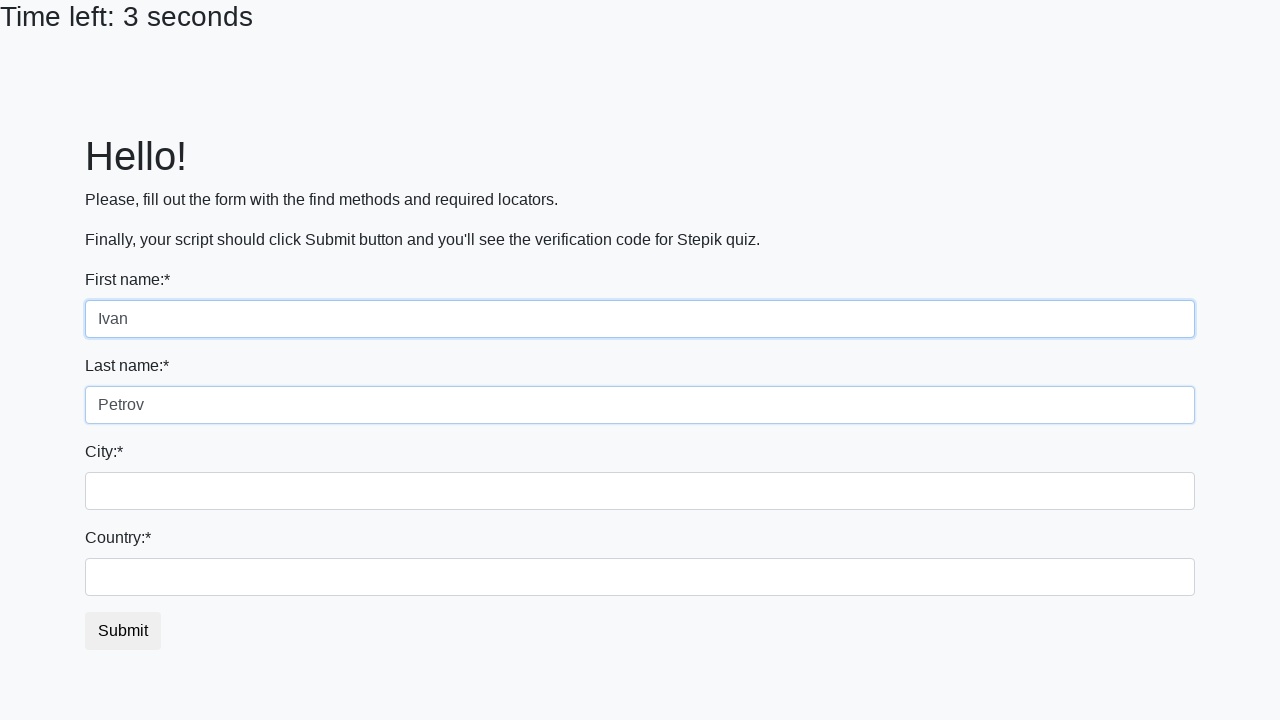

Filled city field with 'Smolensk' on input[name='firstname']
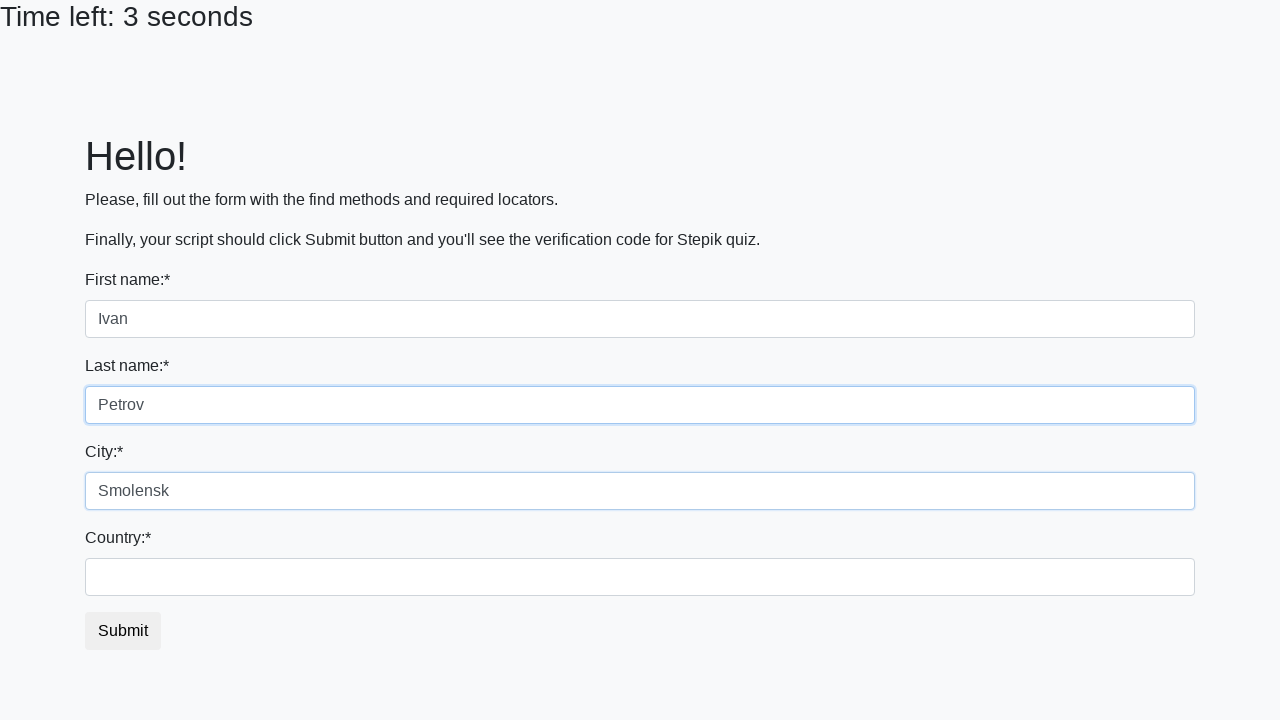

Filled country field with 'Russia' on #country
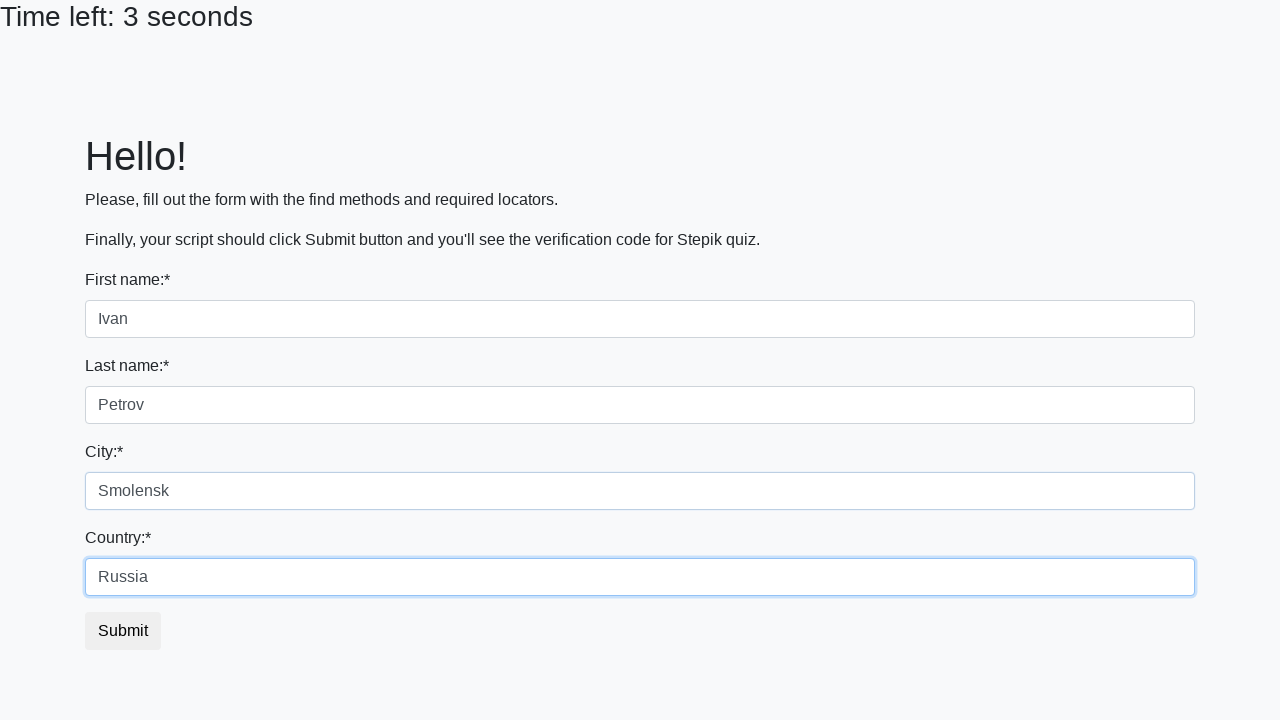

Clicked submit button to submit the form at (123, 631) on #submit_button
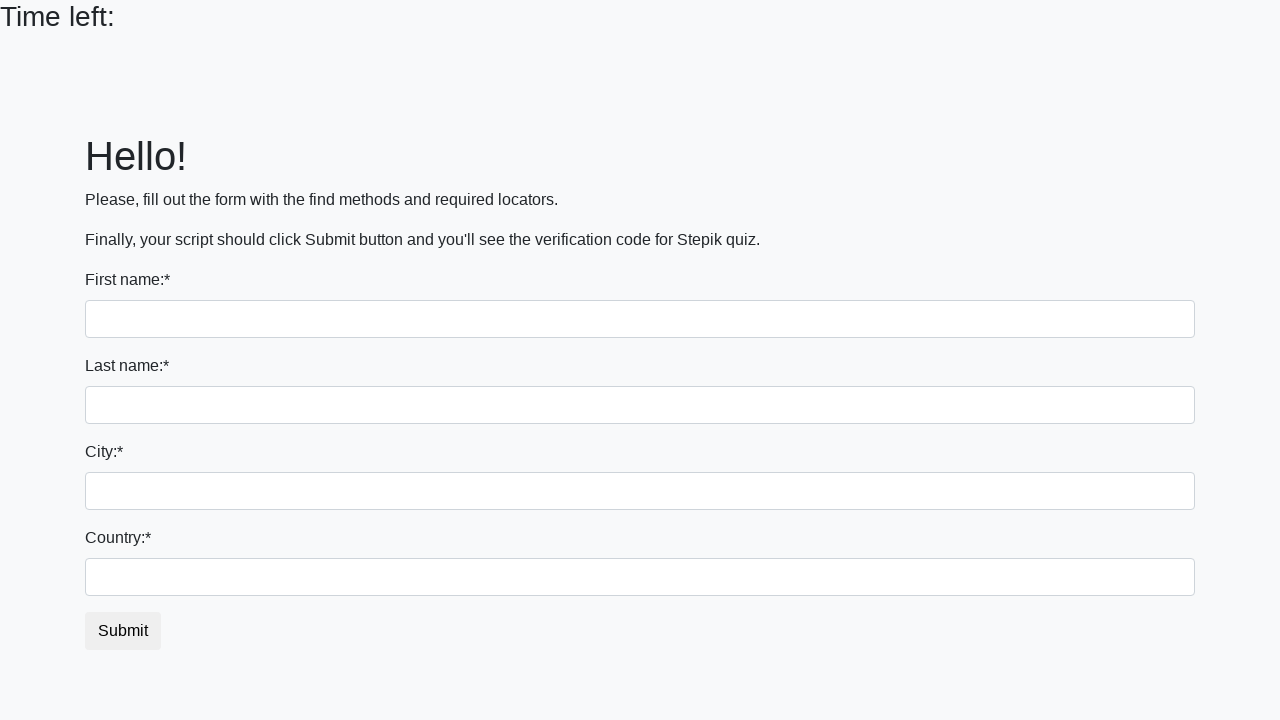

Waited for form submission to complete
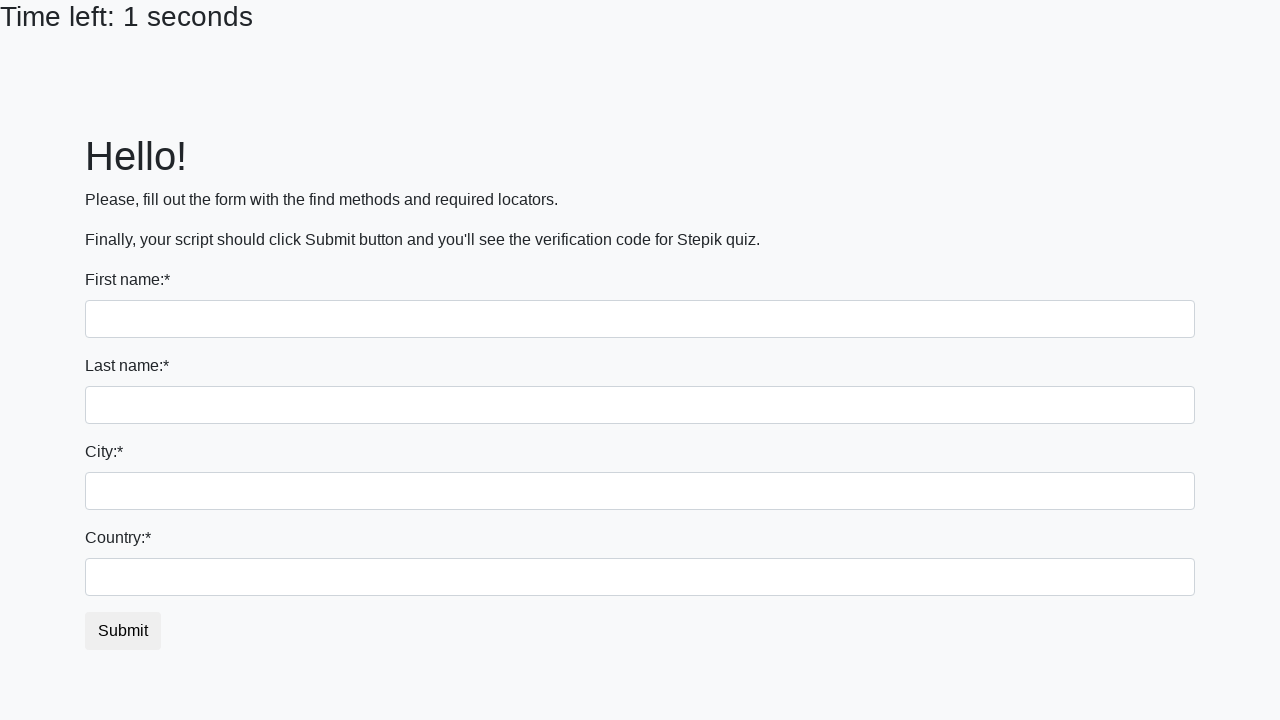

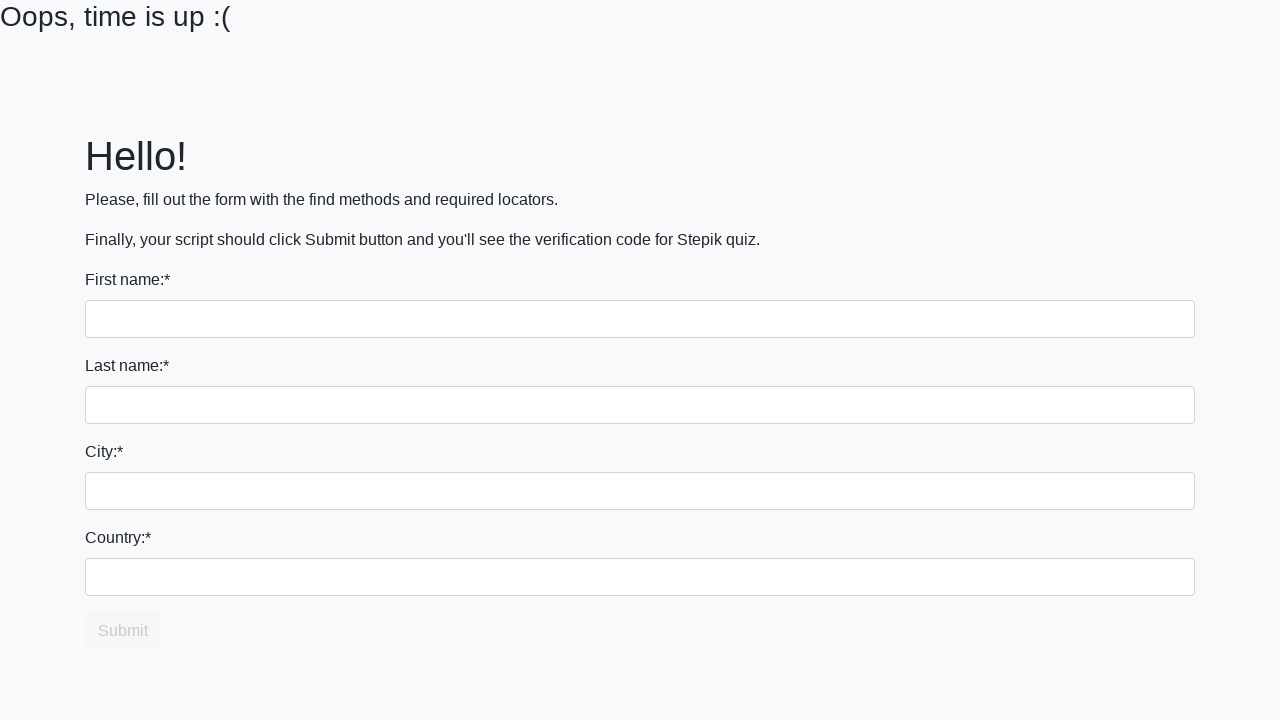